Tests opting out of A/B tests by visiting the page, adding an opt-out cookie, refreshing, and verifying the page shows "No A/B Test" heading.

Starting URL: http://the-internet.herokuapp.com/abtest

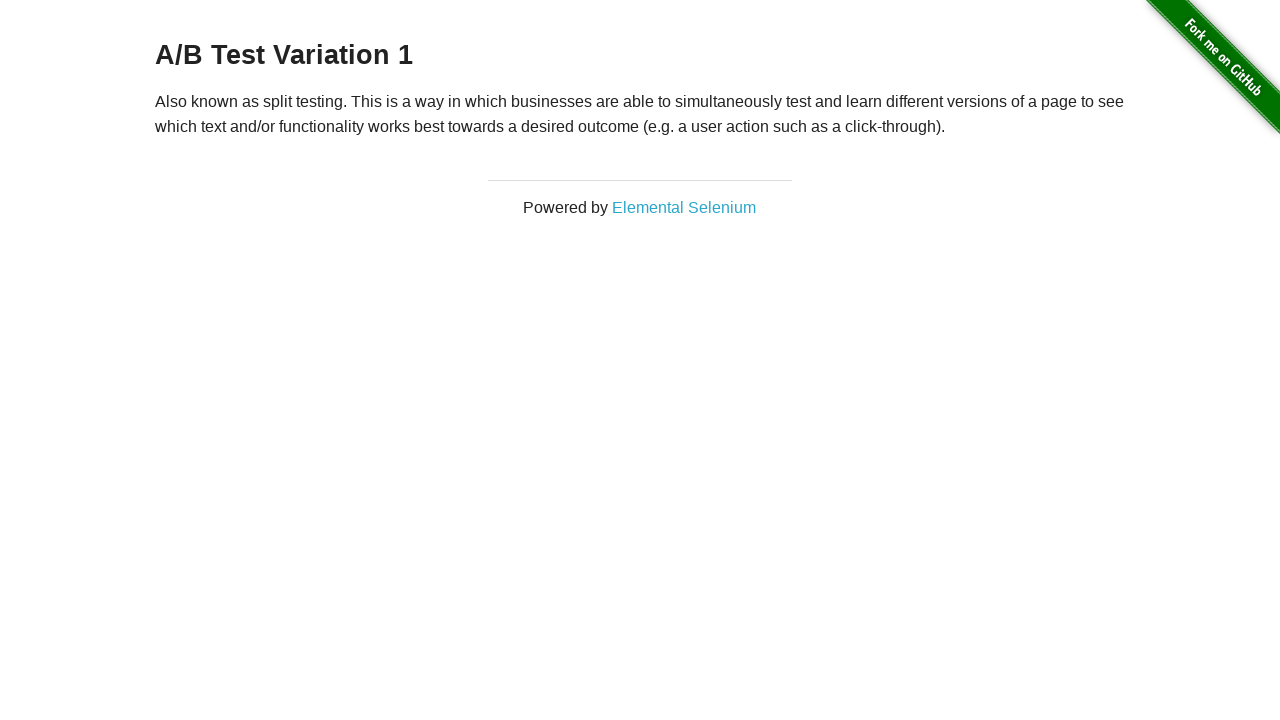

Waited for h3 heading to load on initial page
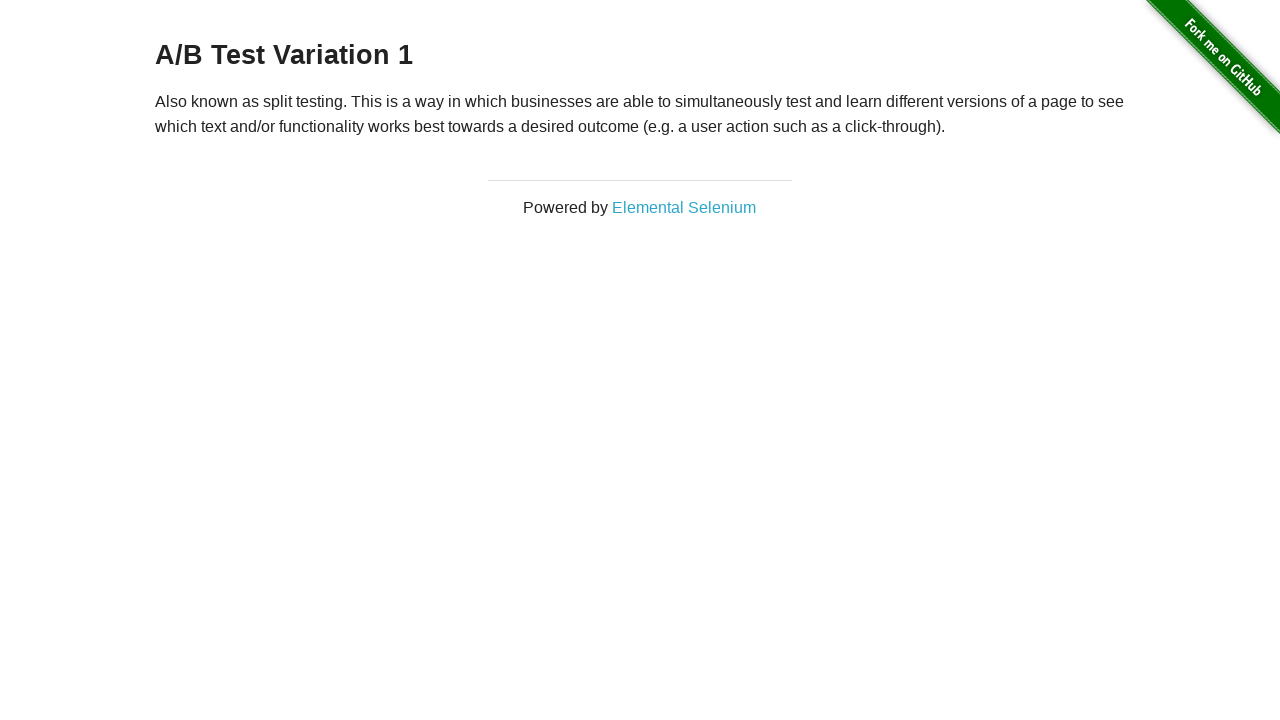

Added optimizelyOptOut cookie to context
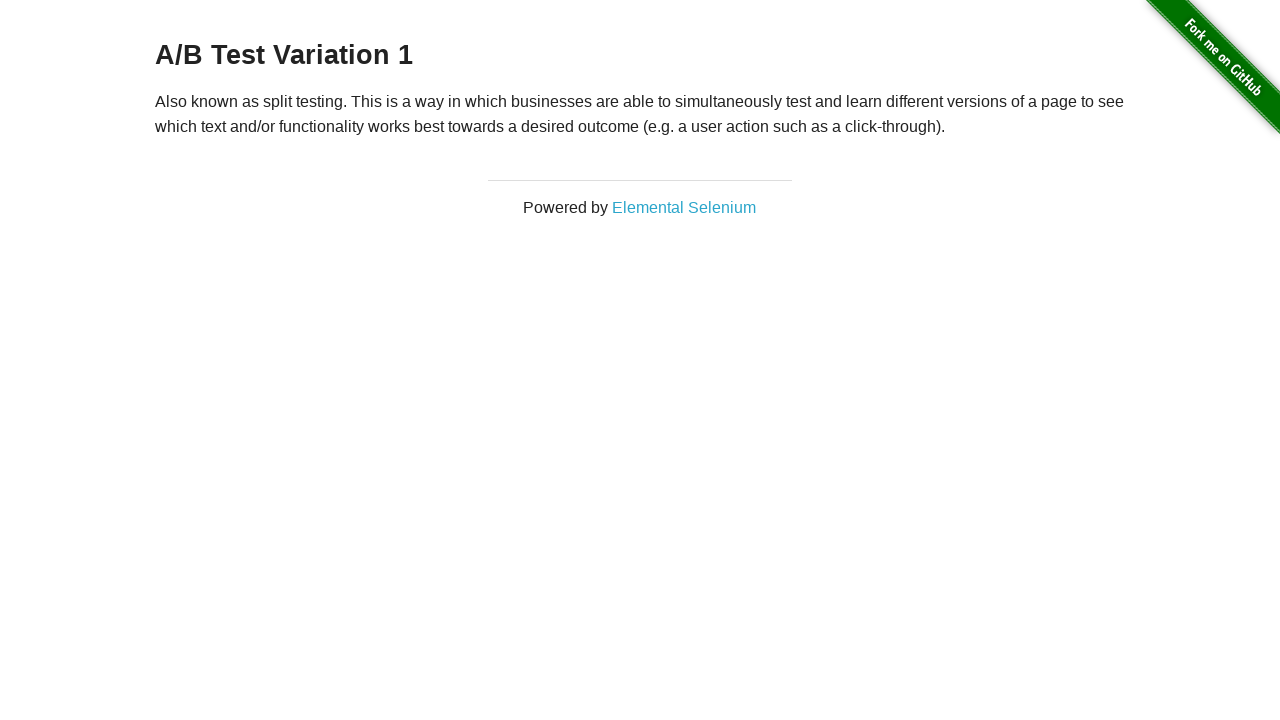

Reloaded page after adding opt-out cookie
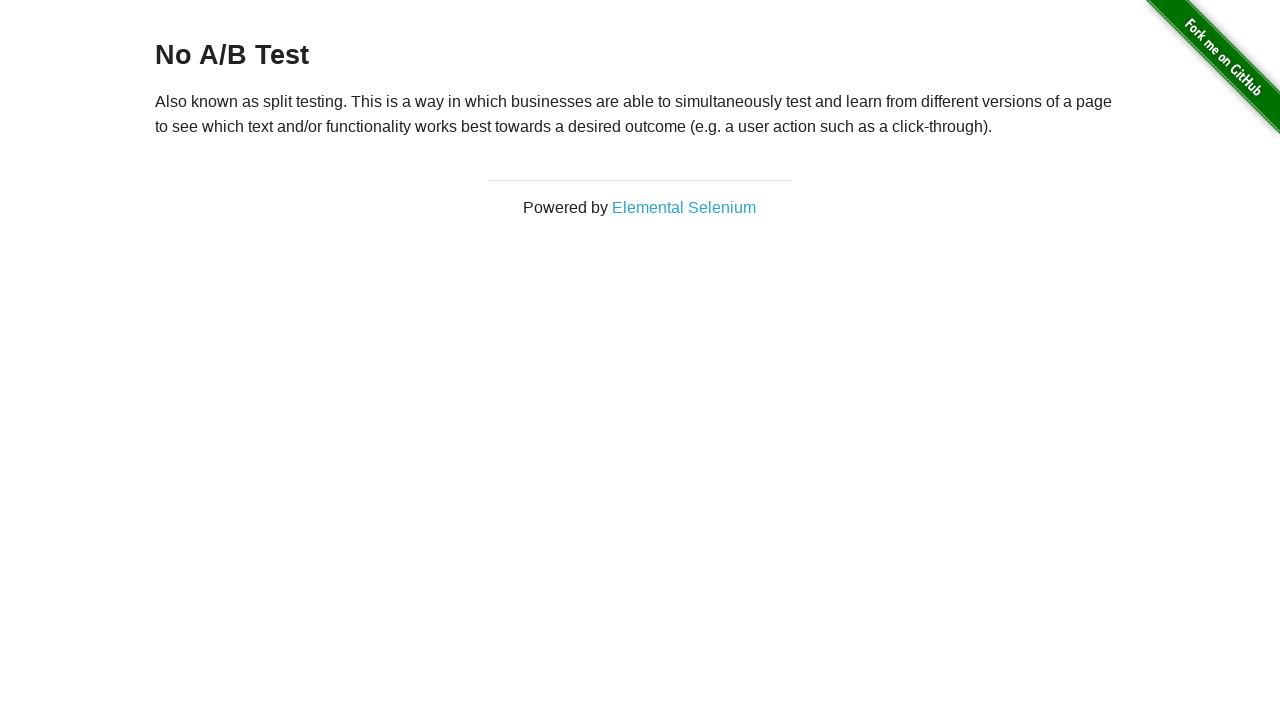

Verified h3 heading loaded after page refresh
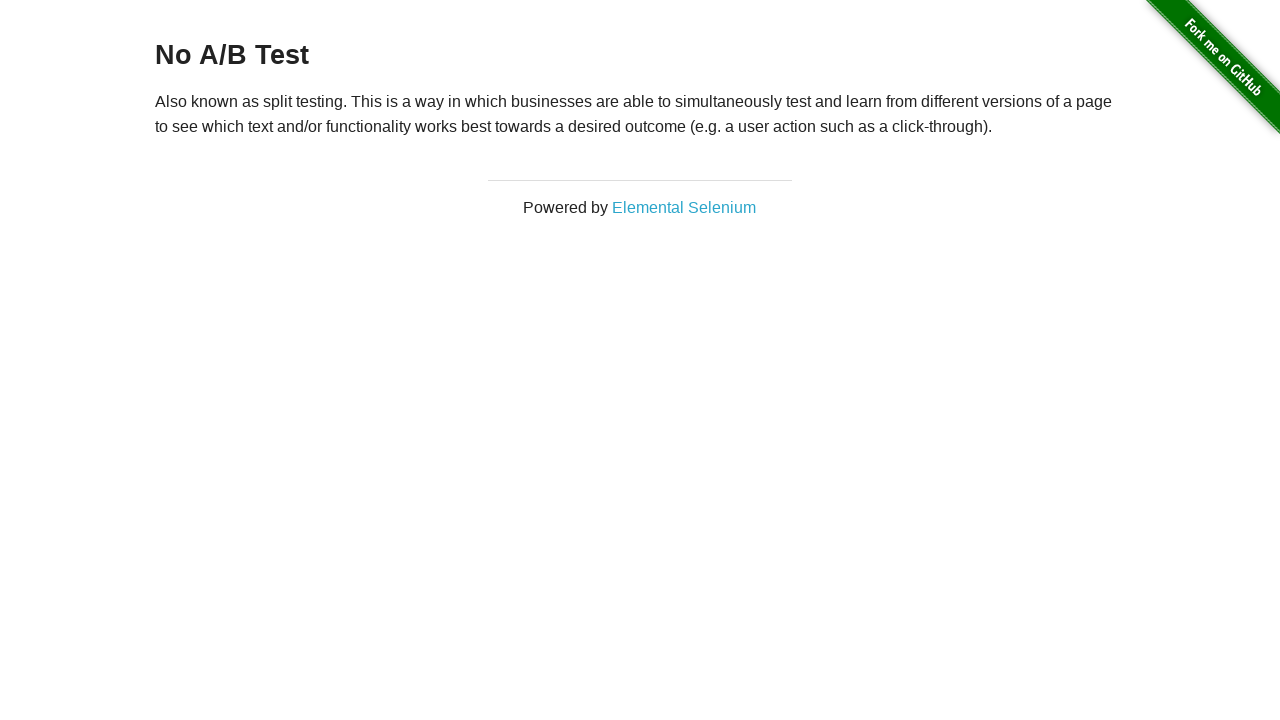

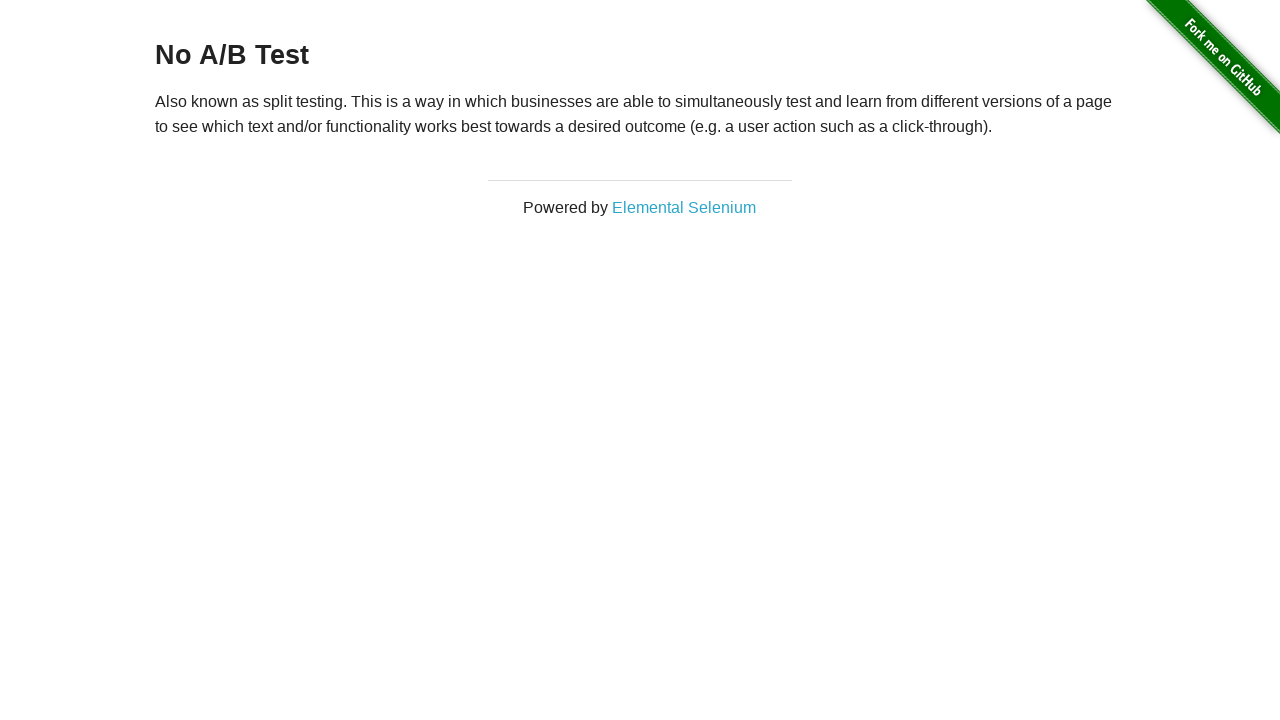